Tests navigation to a conference page by clicking a link that opens in a new tab, switching to that tab, and clicking on the speech application link.

Starting URL: https://testerhome.com/topics/21805

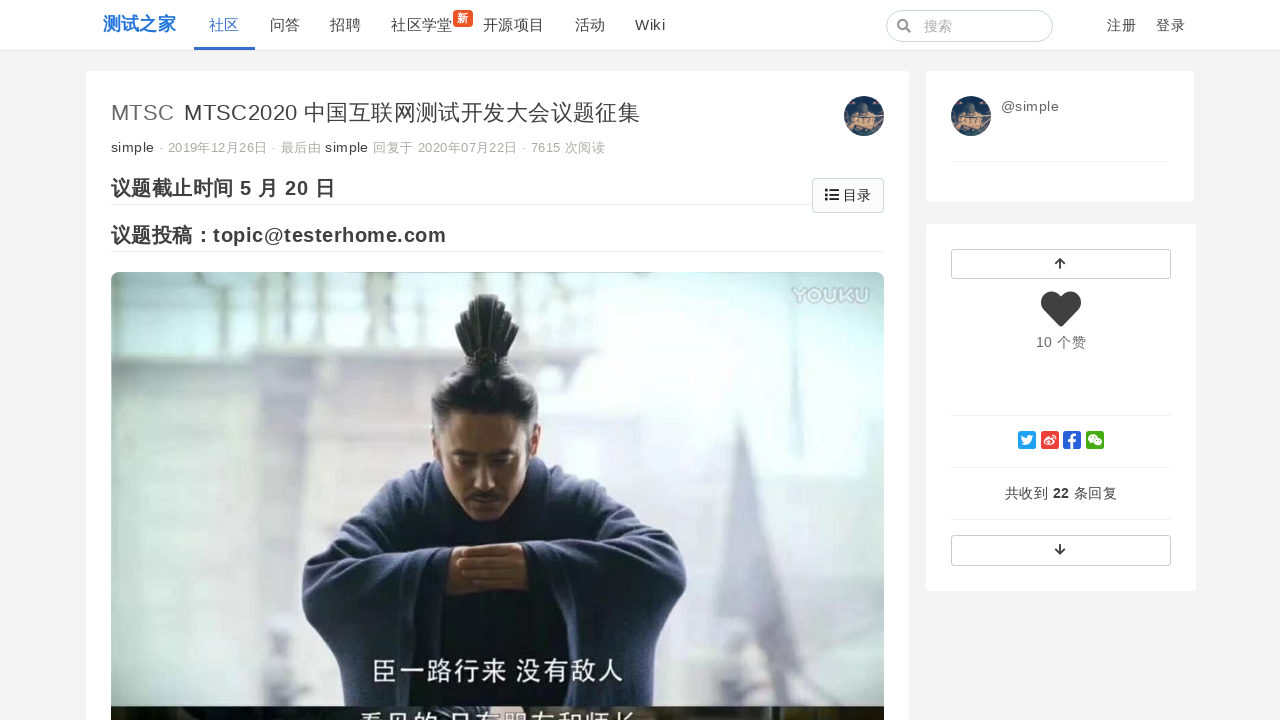

Navigated to TestHome conference topic page
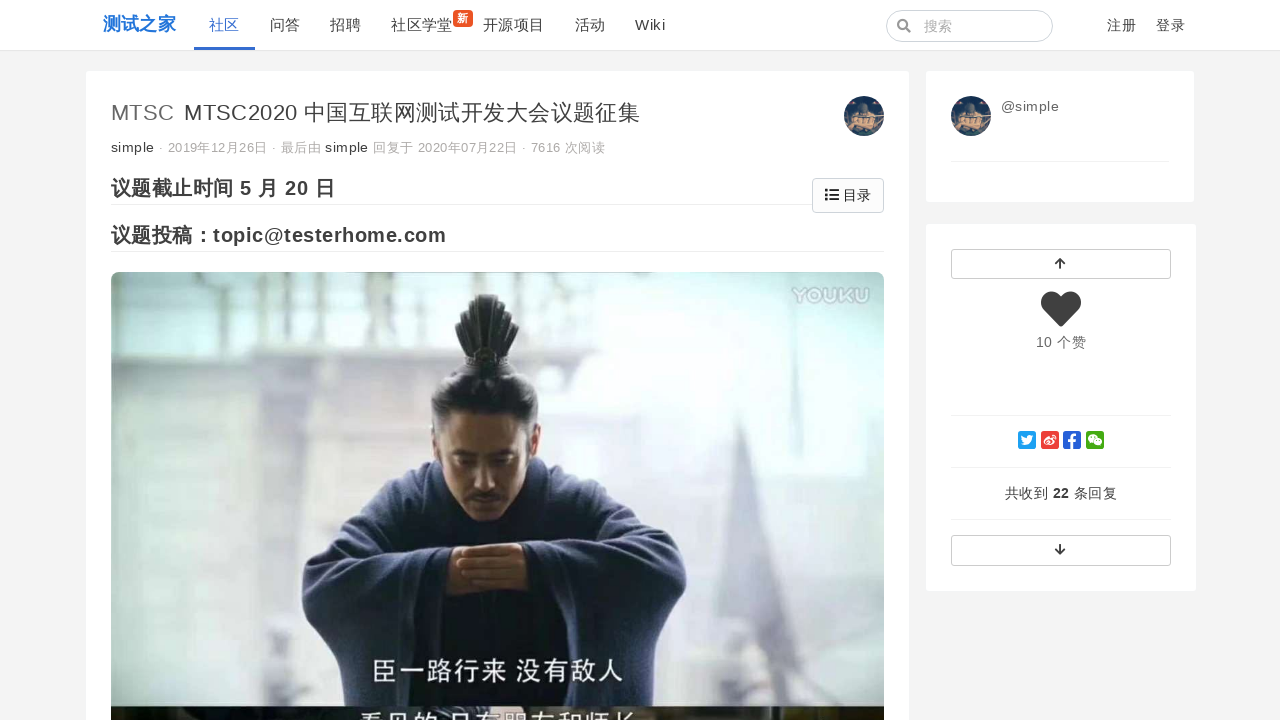

Clicked on the 6th China Internet Testing and Development Conference link (opens new tab) at (329, 361) on text=第六届中国互联网测试开发大会
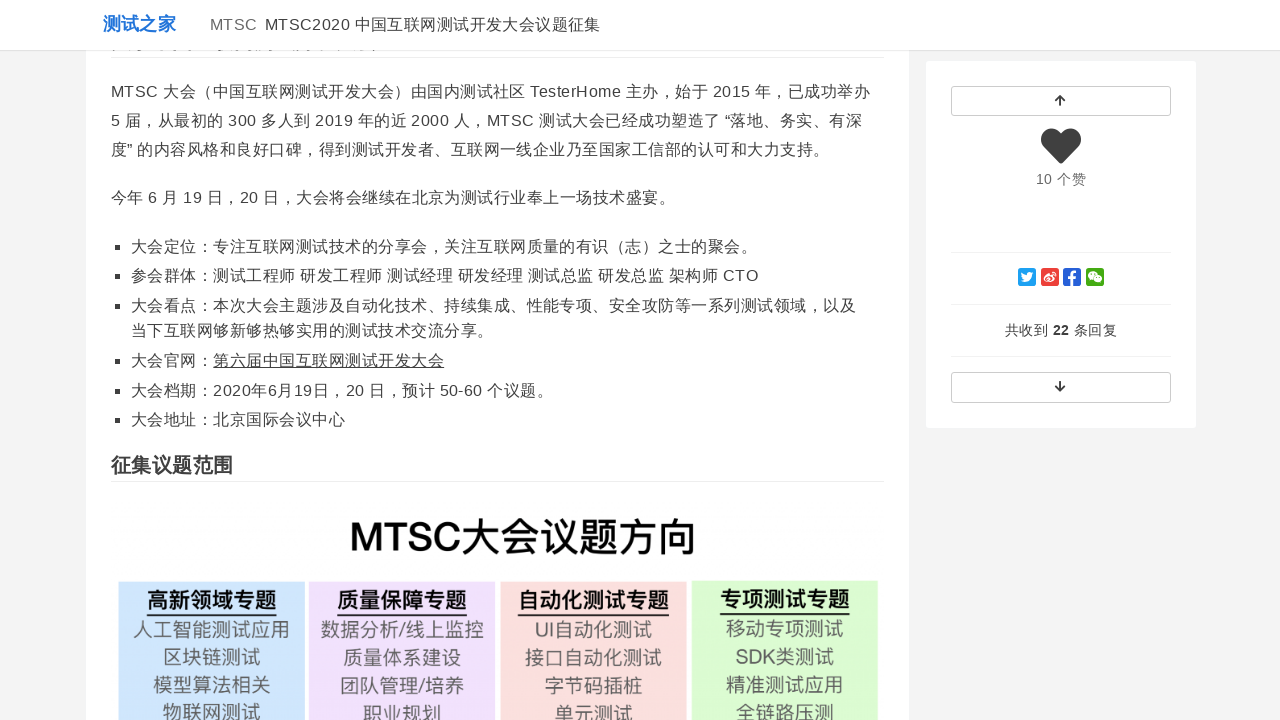

Switched to the newly opened conference page tab
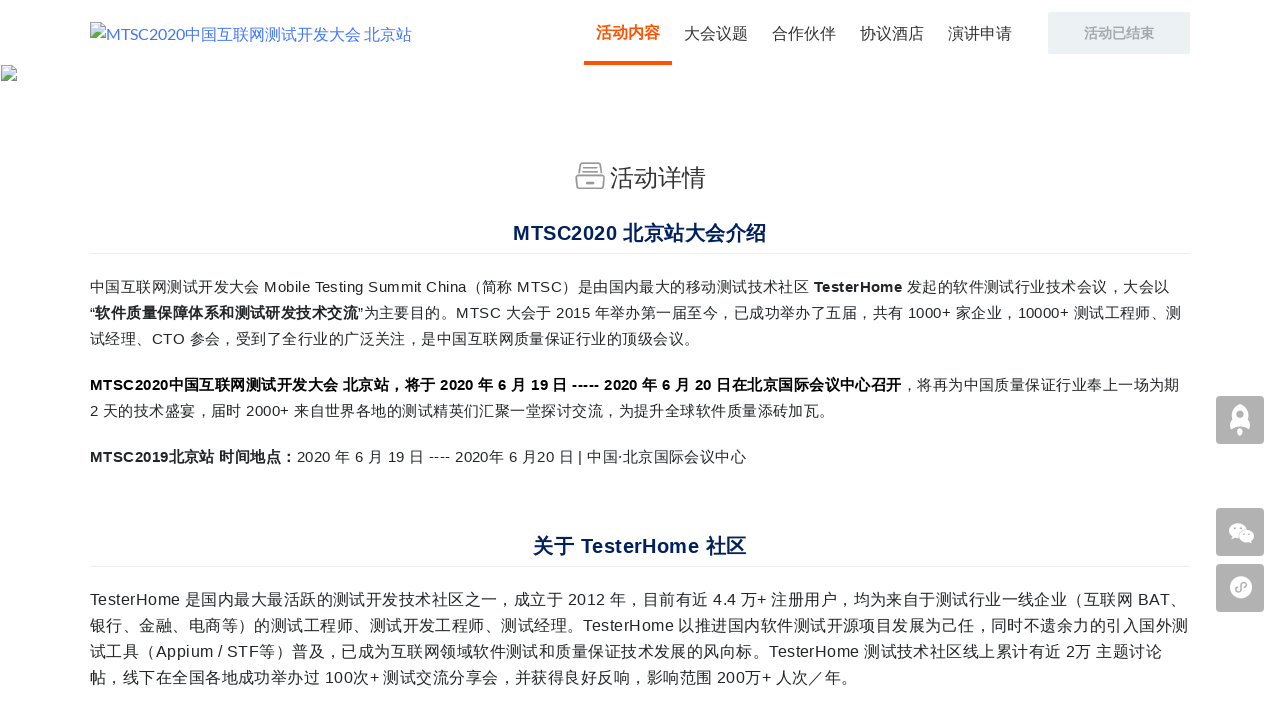

Speech Application link loaded on conference page
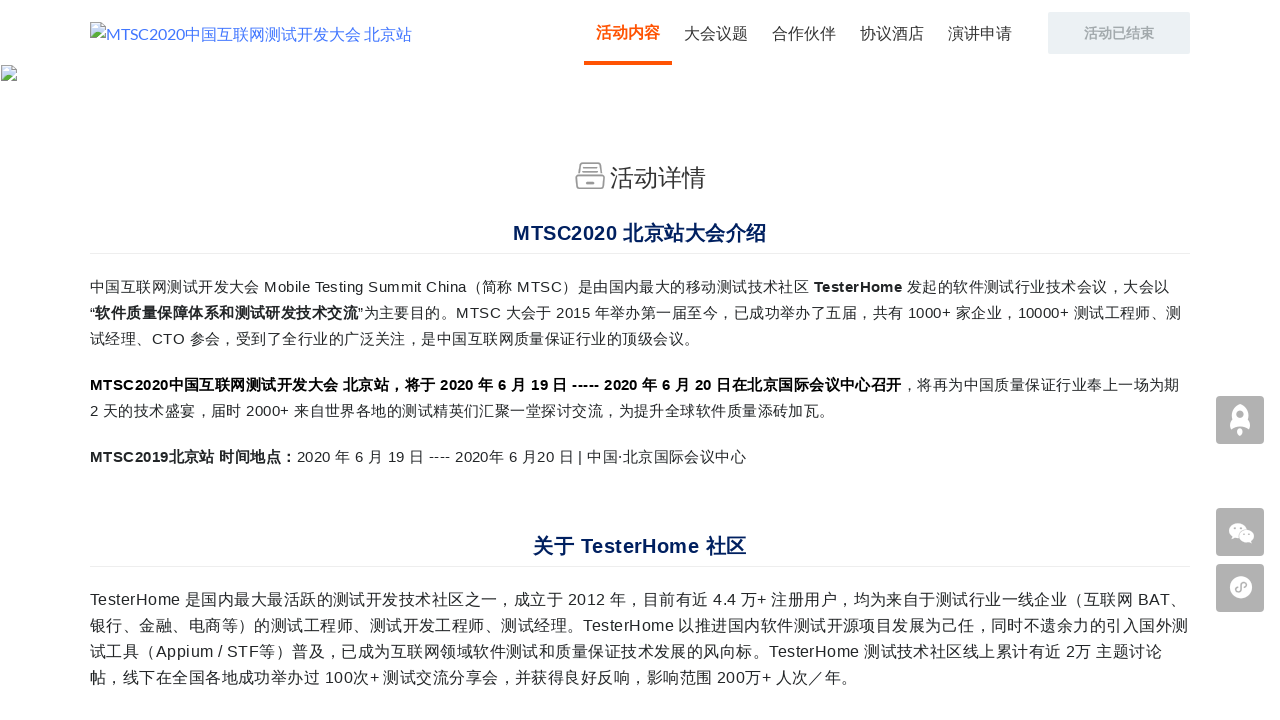

Clicked on Speech Application (演讲申请) link at (980, 33) on text=演讲申请
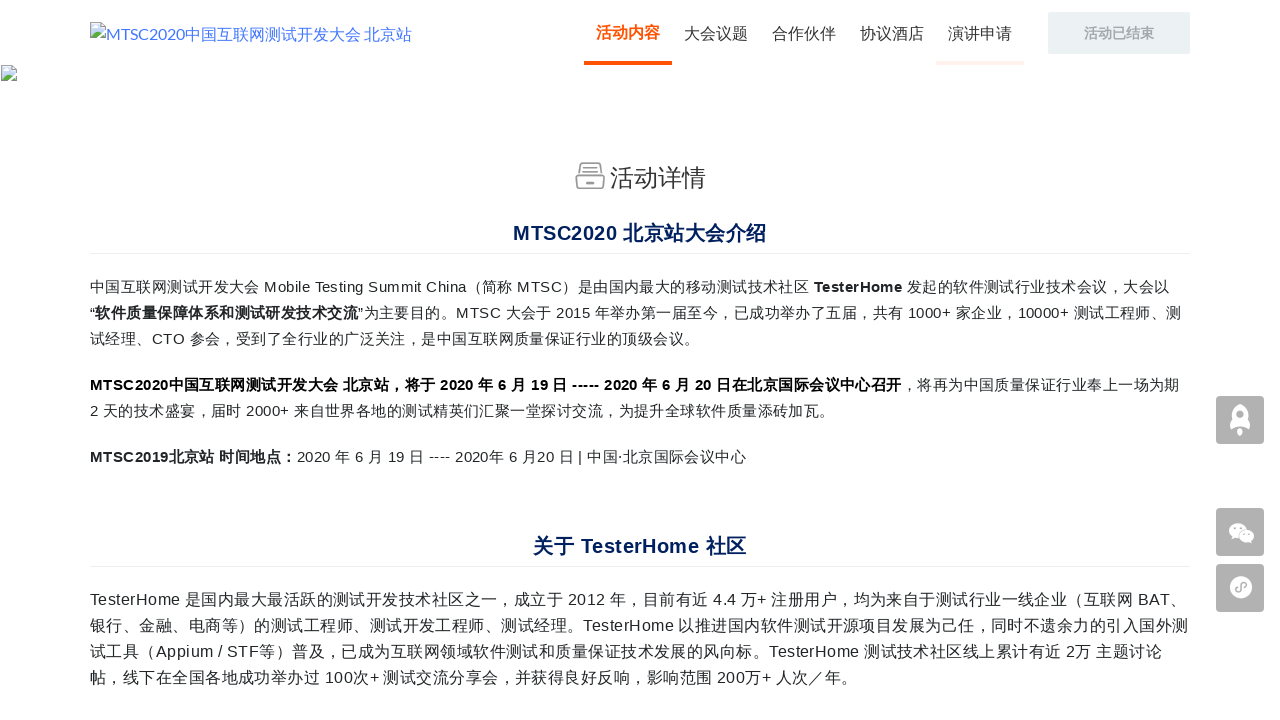

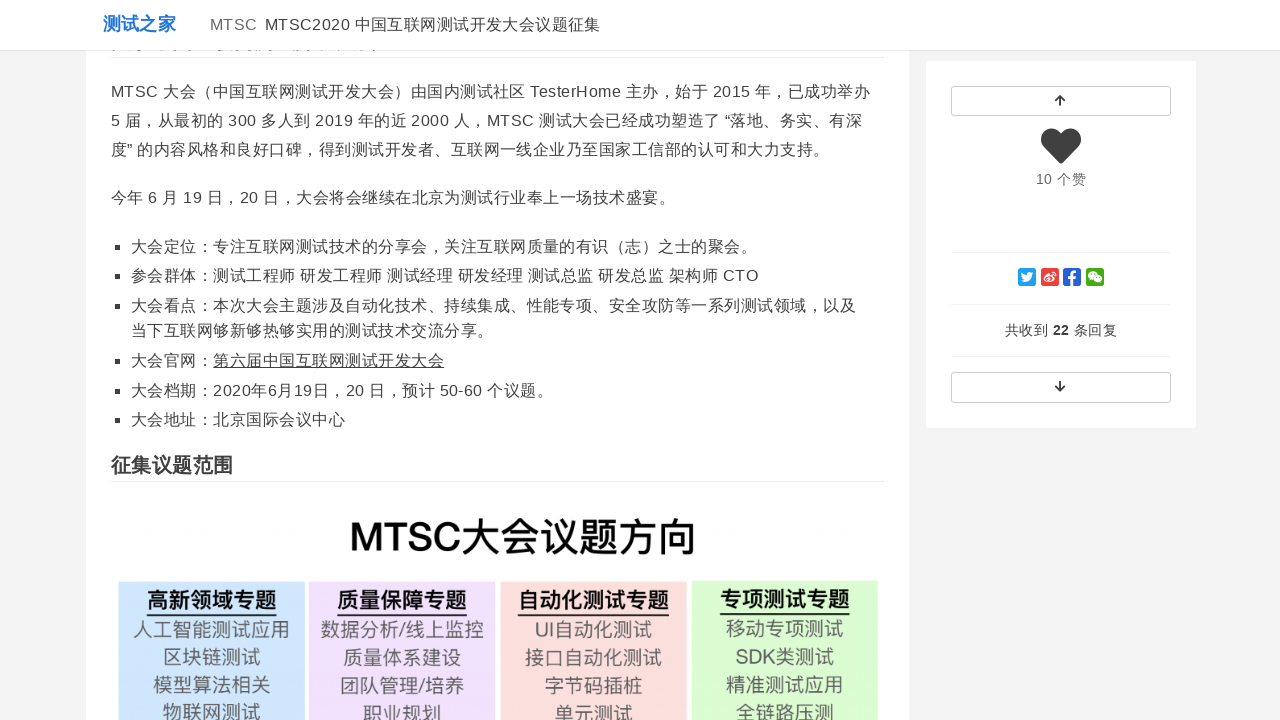